Tests JavaScript alert handling by accepting a simple alert, dismissing a confirm dialog, and sending keys to a prompt before accepting it

Starting URL: https://the-internet.herokuapp.com/javascript_alerts

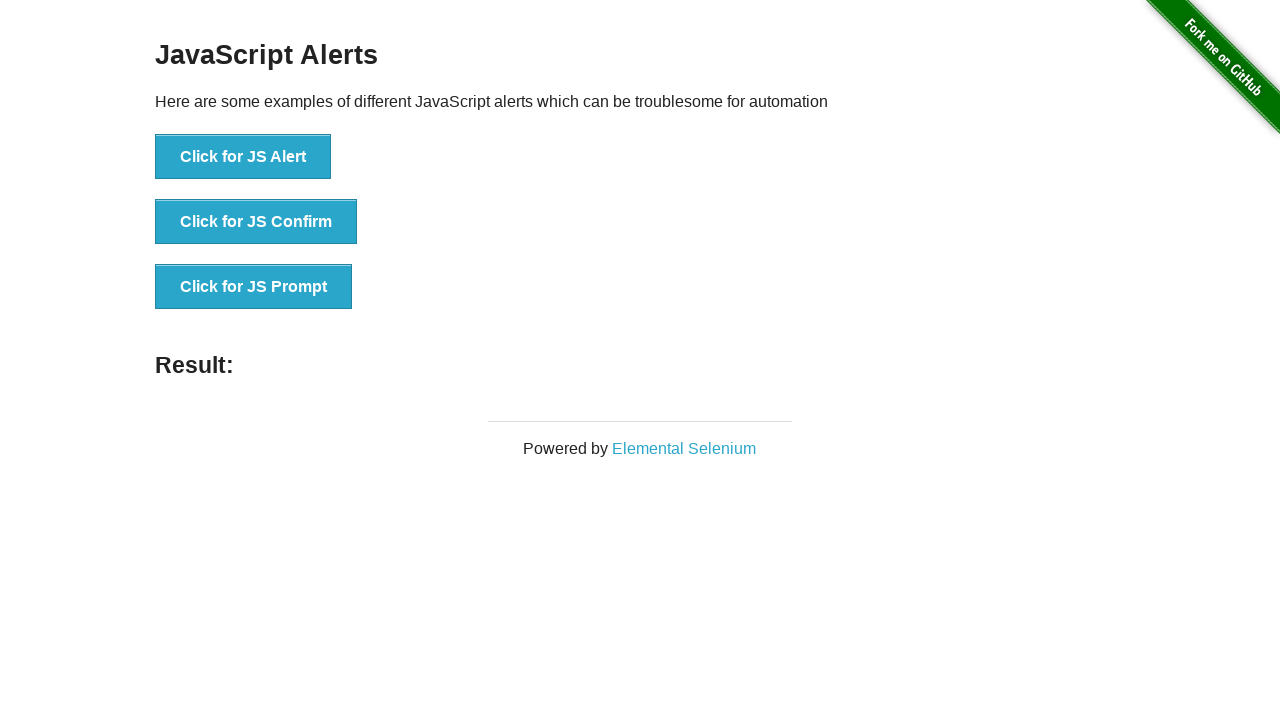

Clicked button to trigger simple JS alert at (243, 157) on xpath=//button[text()='Click for JS Alert']
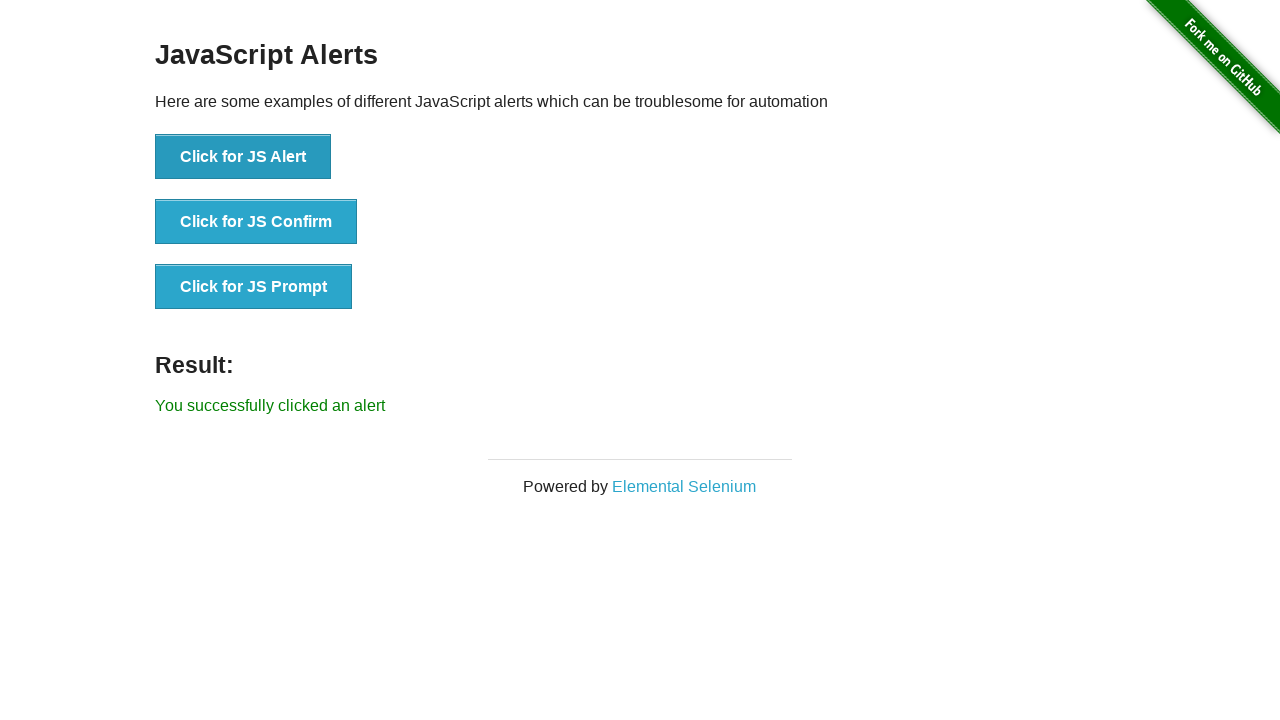

Set up dialog handler to accept alert
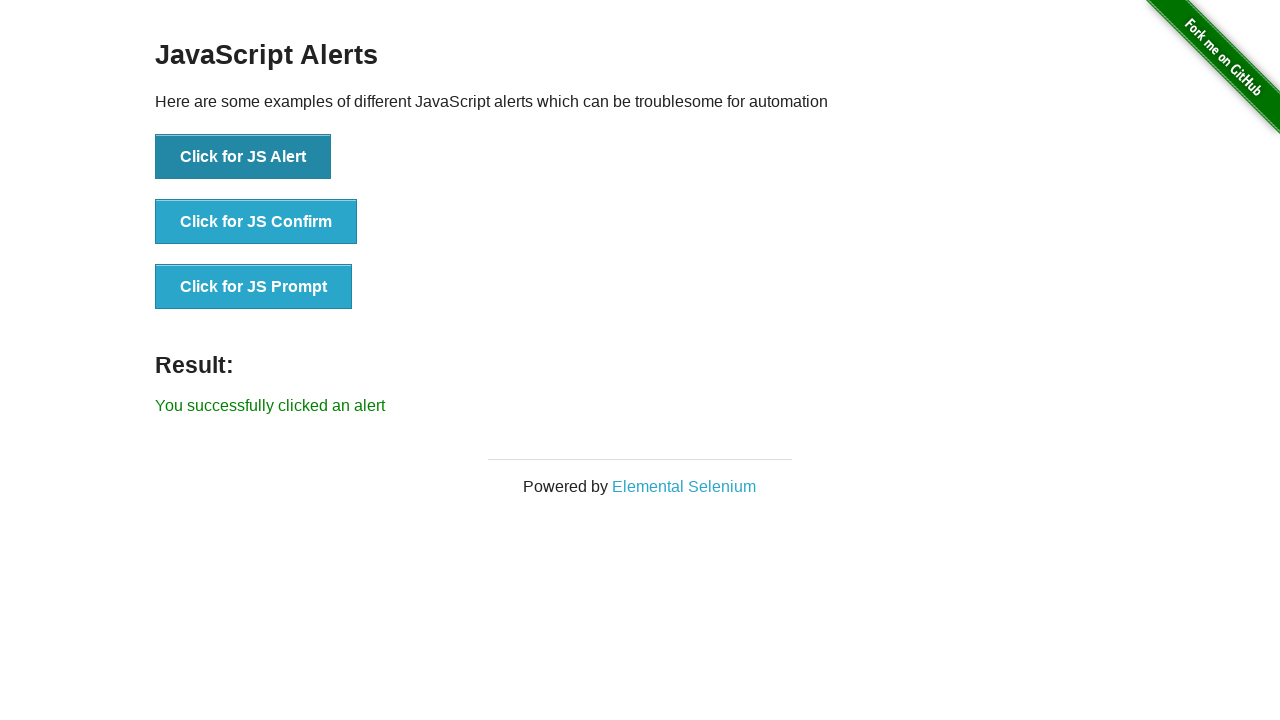

Waited for alert to be processed
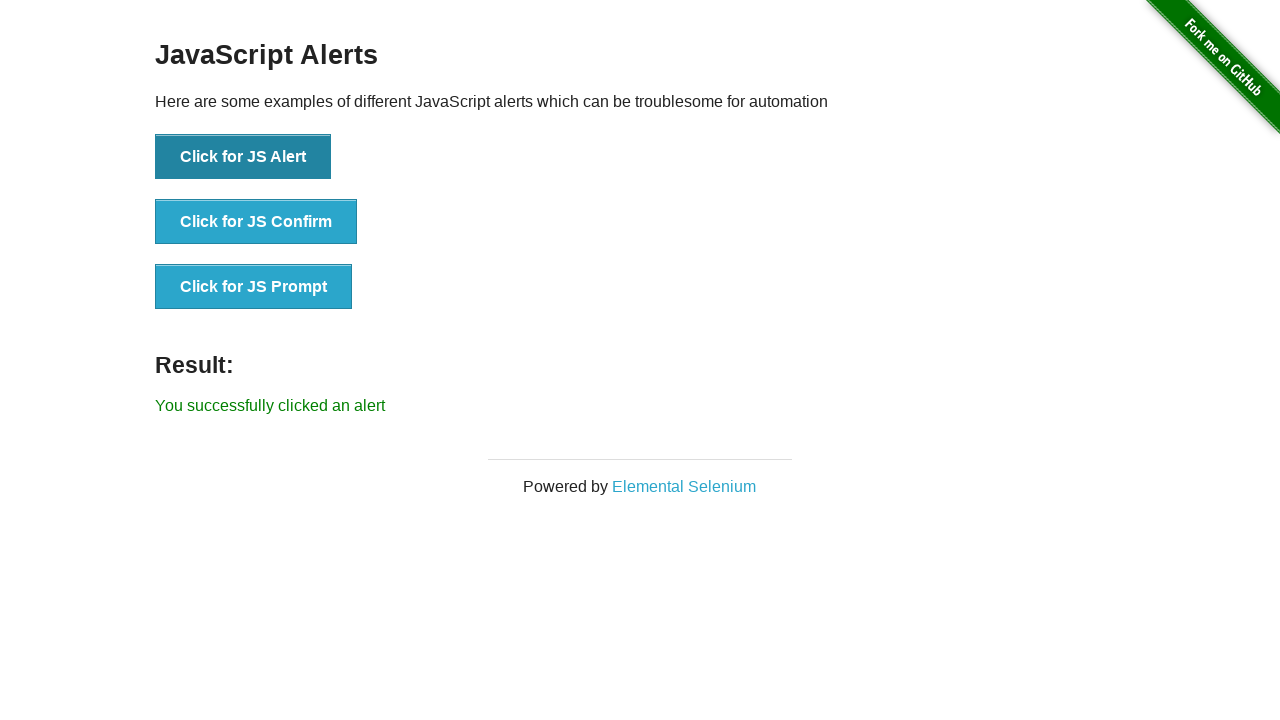

Clicked button to trigger JS confirm dialog at (256, 222) on xpath=//button[text()='Click for JS Confirm']
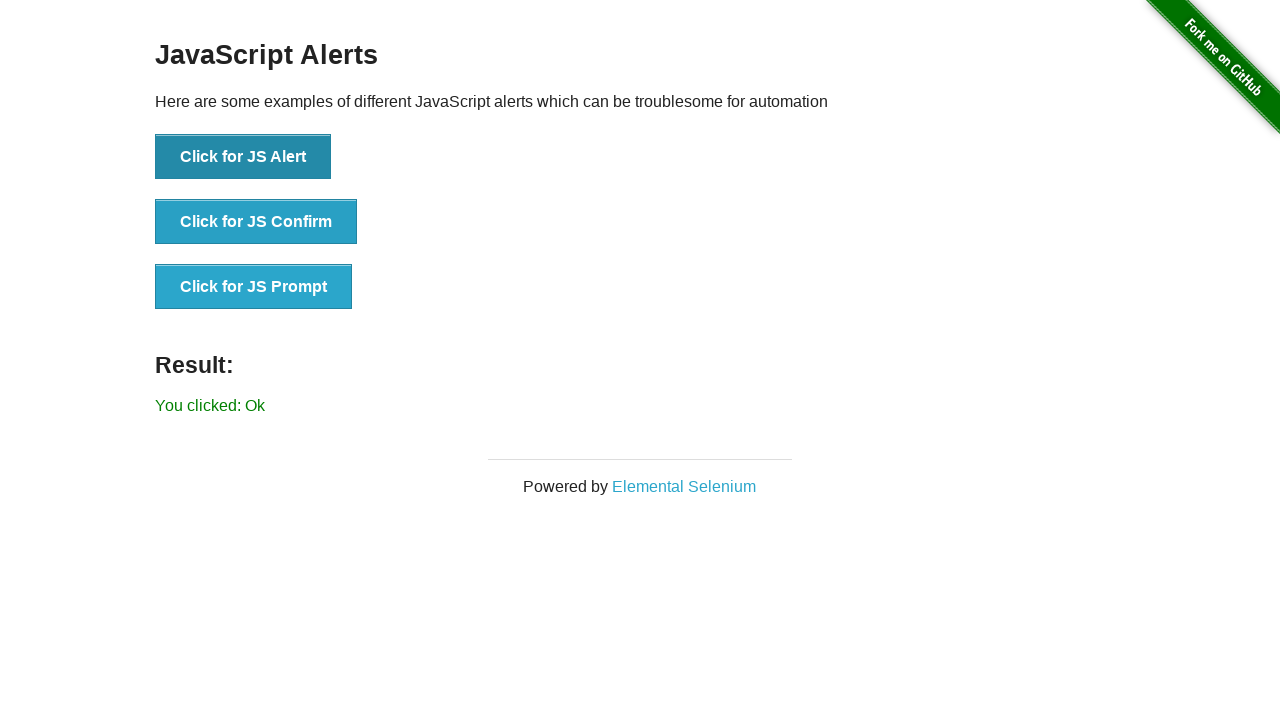

Set up dialog handler to dismiss confirm dialog
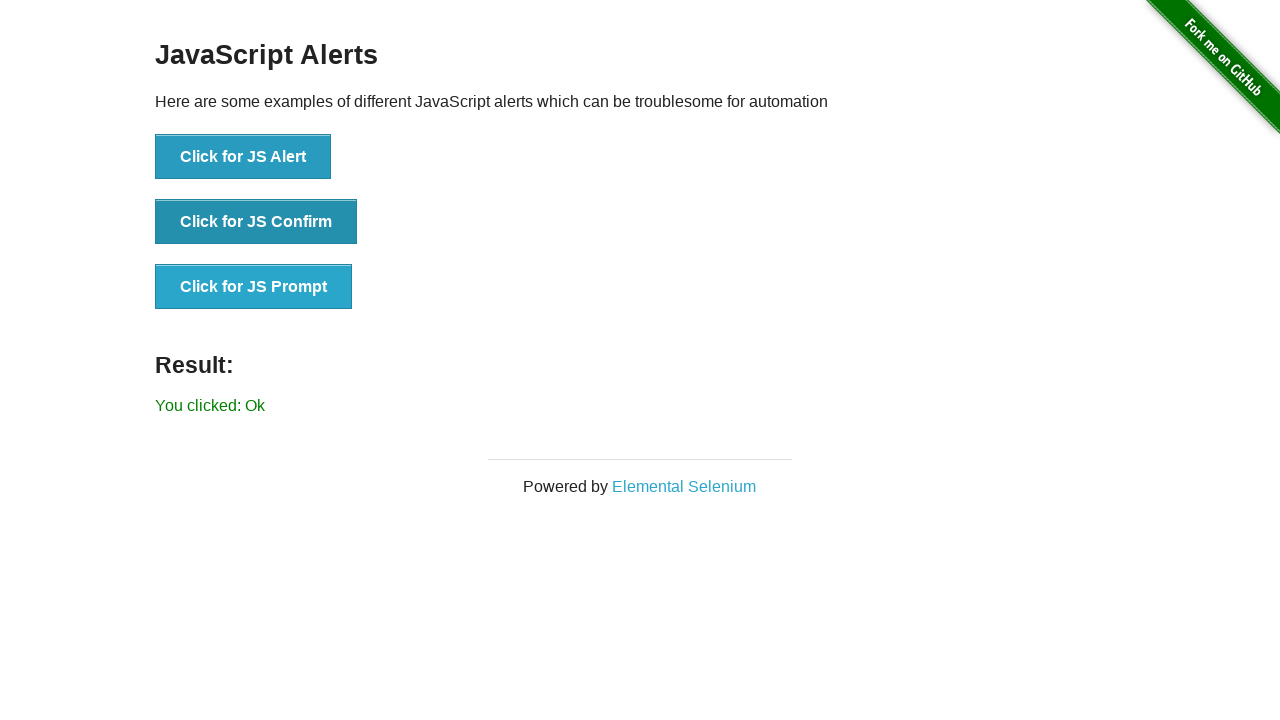

Waited for confirm dialog to be dismissed
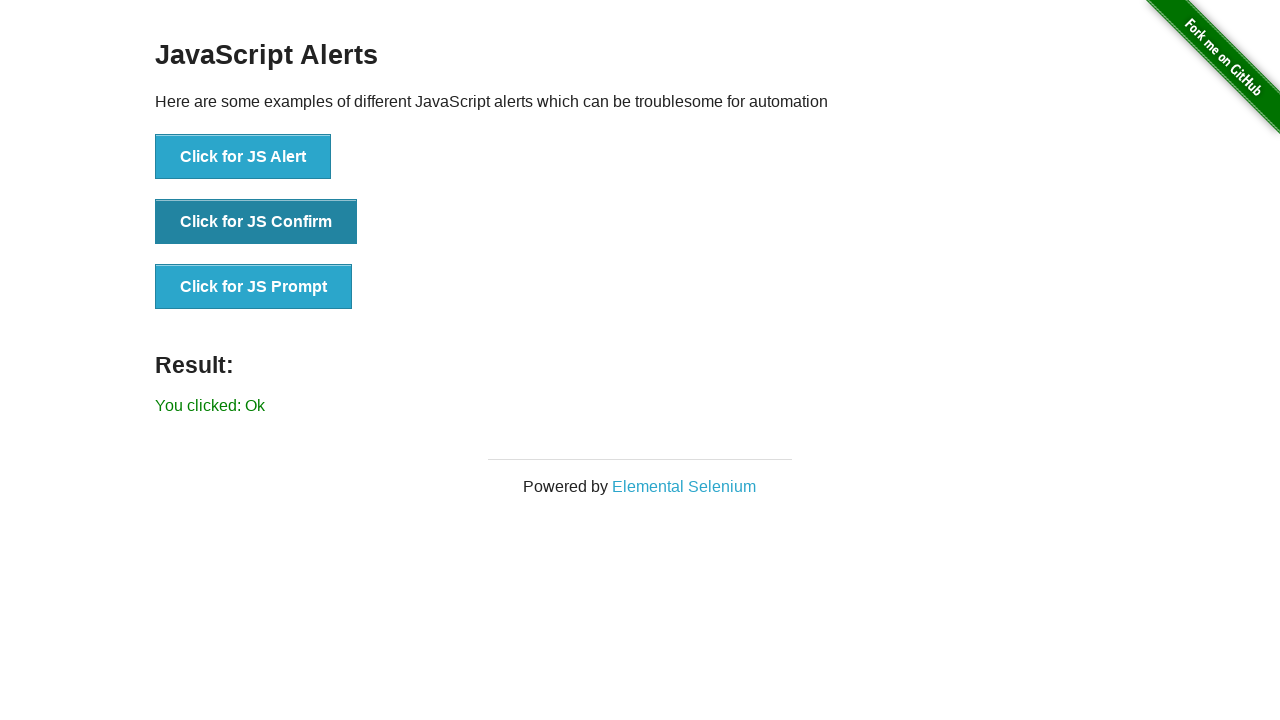

Clicked button to trigger JS prompt dialog at (254, 287) on xpath=//button[text()='Click for JS Prompt']
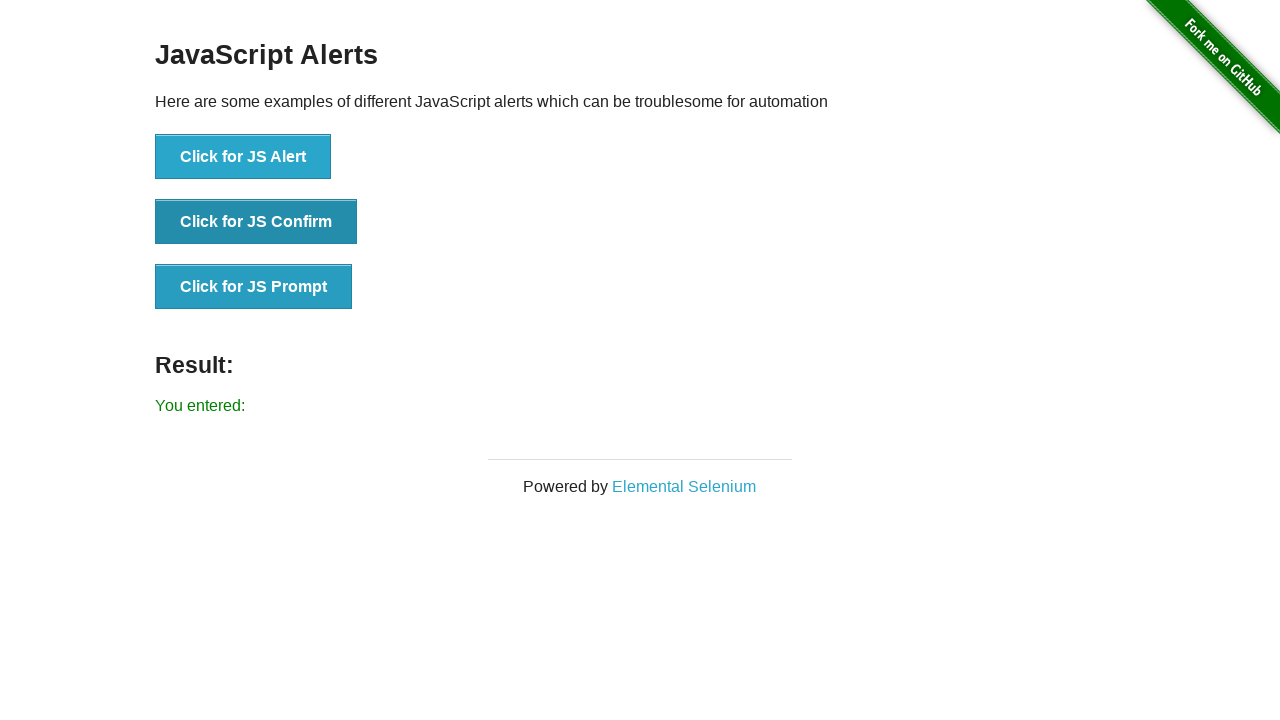

Set up dialog handler to accept prompt with text input
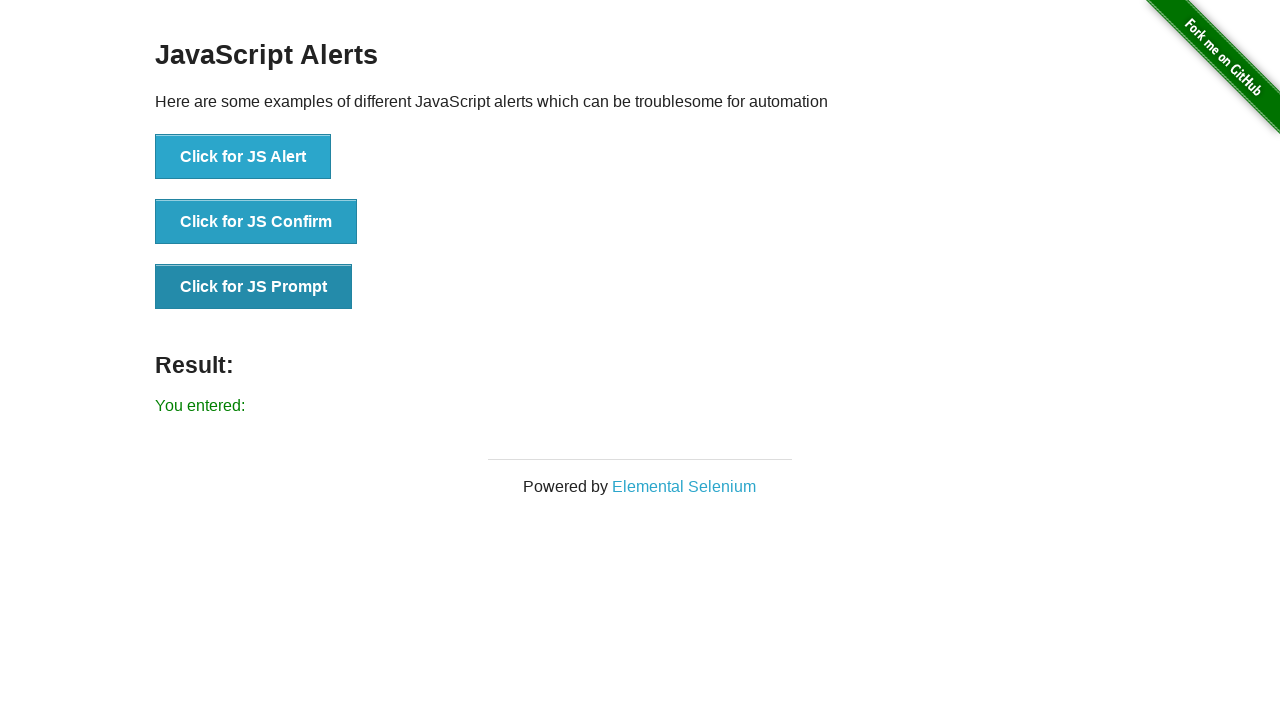

Waited for prompt dialog to be processed with user input
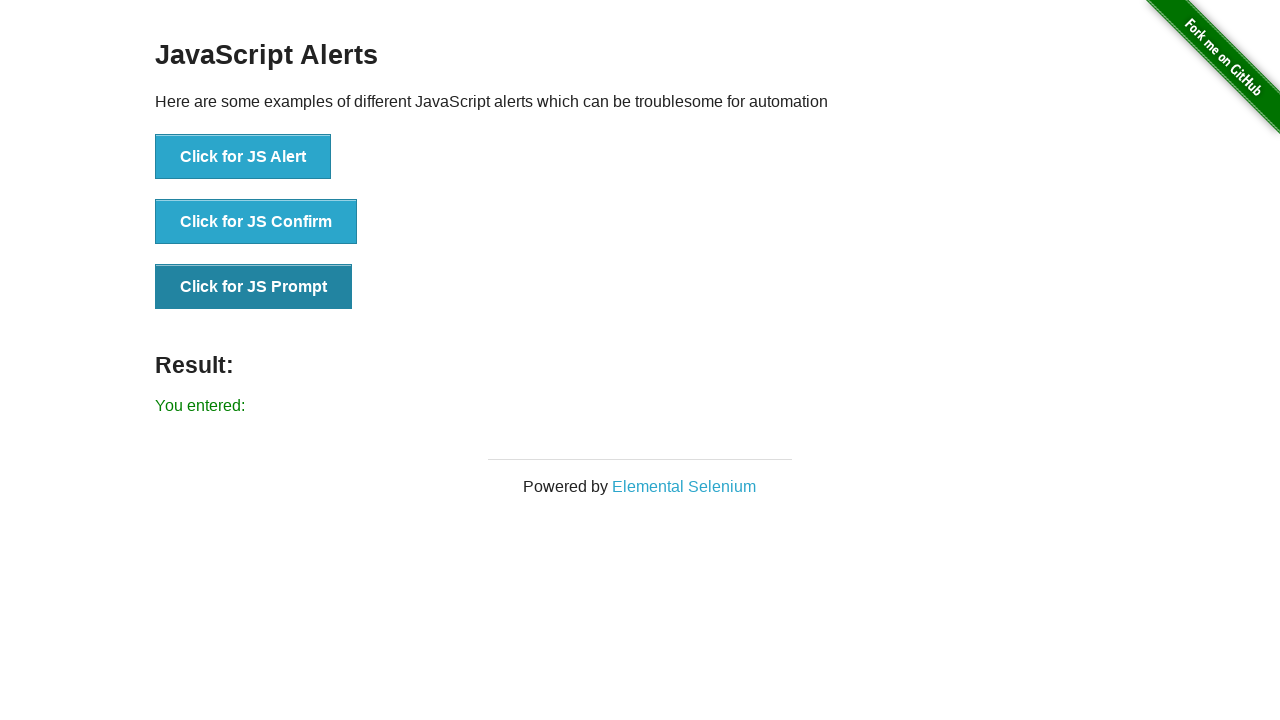

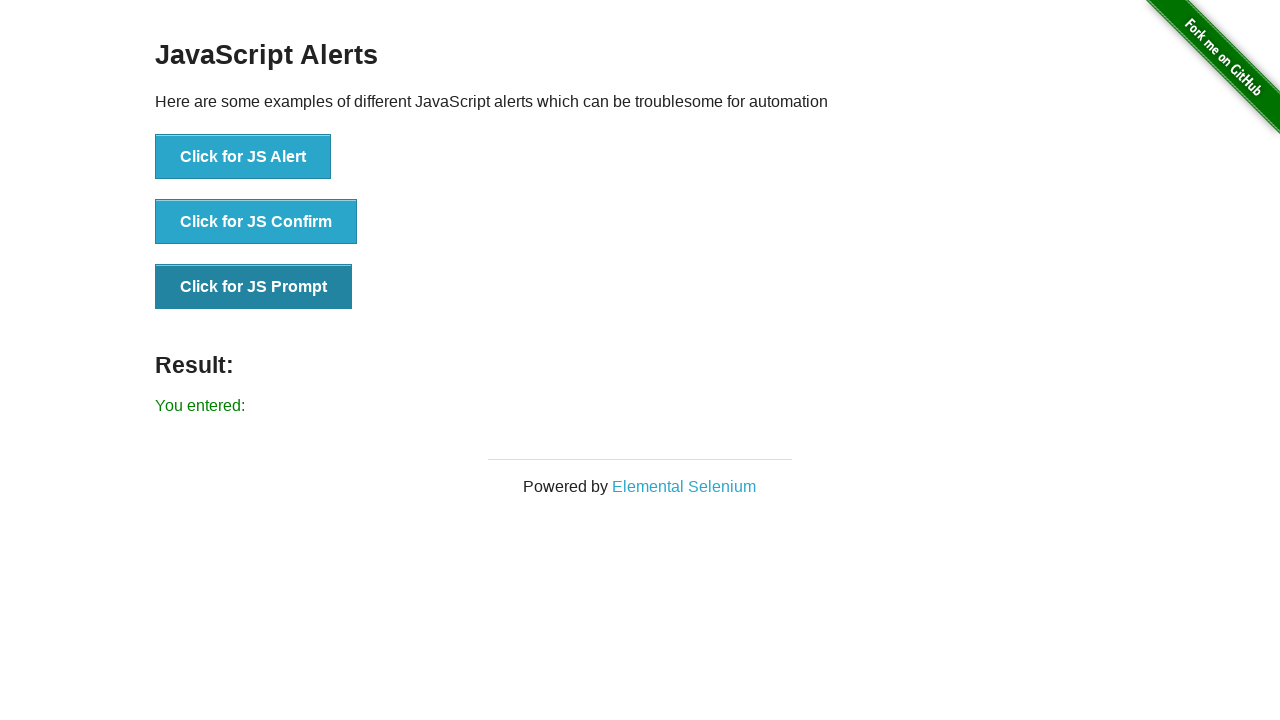